Tests window handling functionality by opening multiple windows, closing all windows except the primary one, and then opening windows with delay

Starting URL: https://leafground.com/window.xhtml

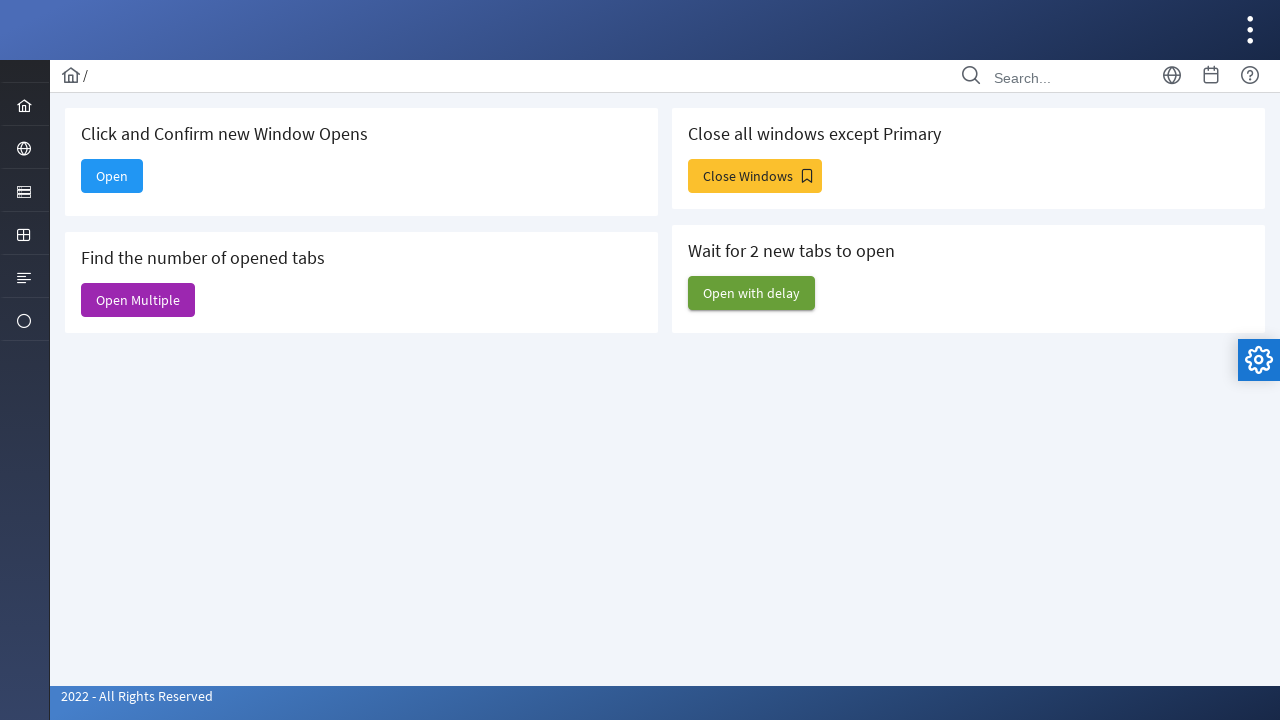

Clicked 'Close Windows' button to open multiple windows at (755, 176) on xpath=//span[text()='Close Windows']
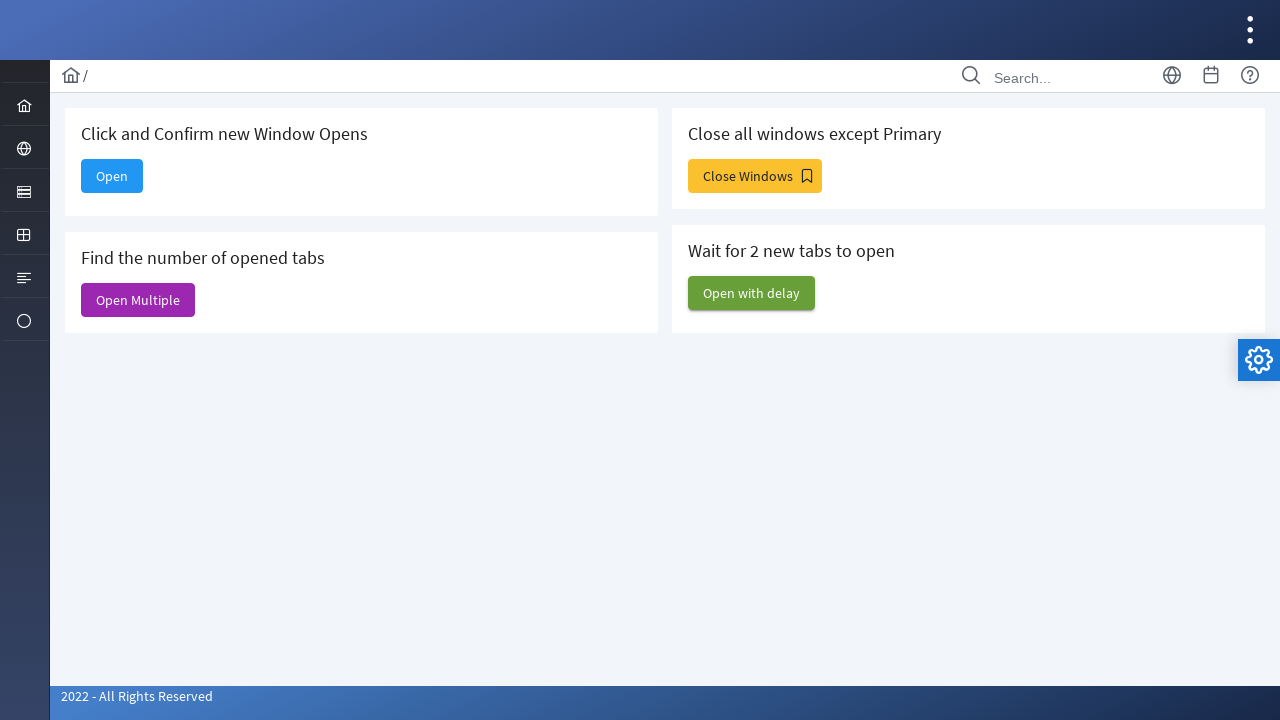

Retrieved all open pages from context
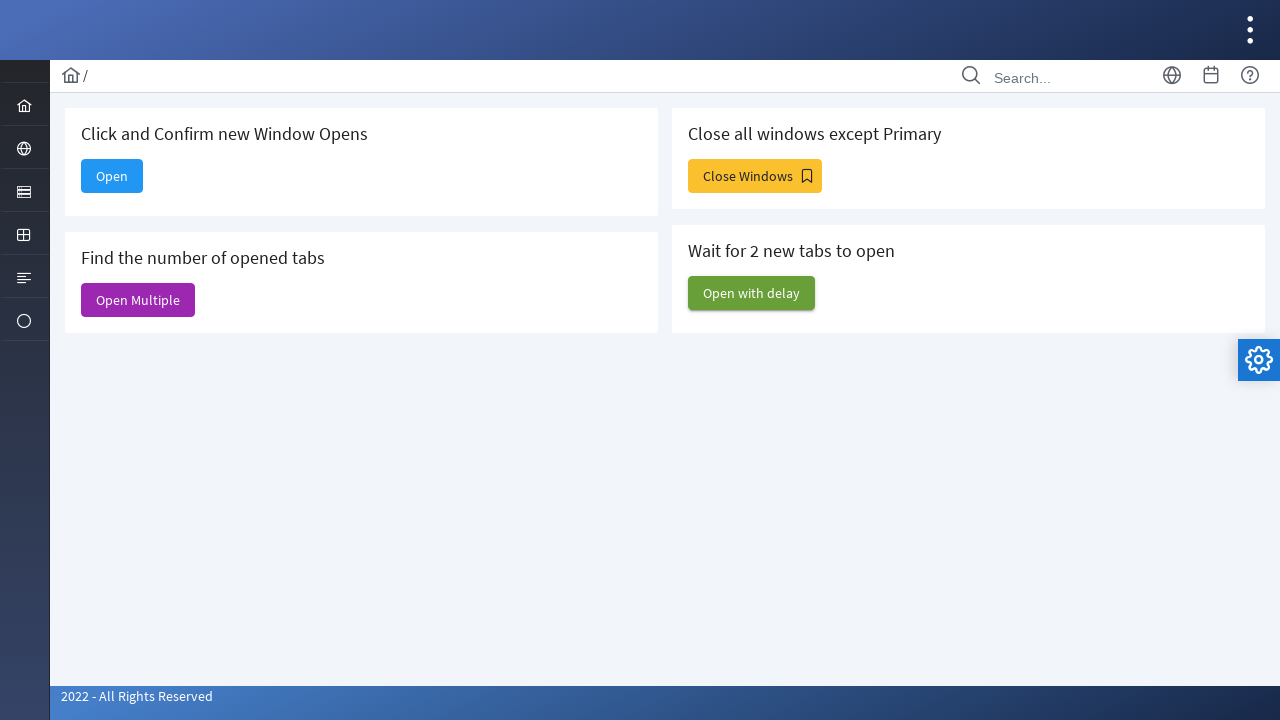

Closed window 6
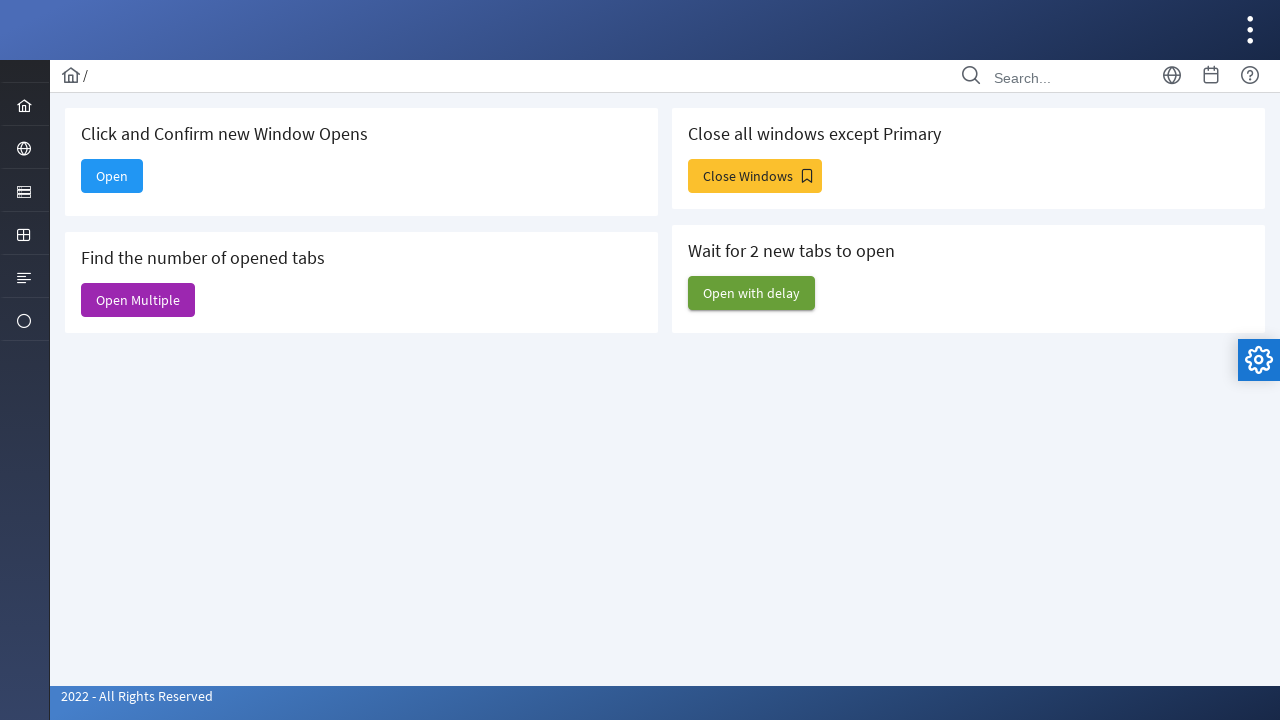

Closed window 5
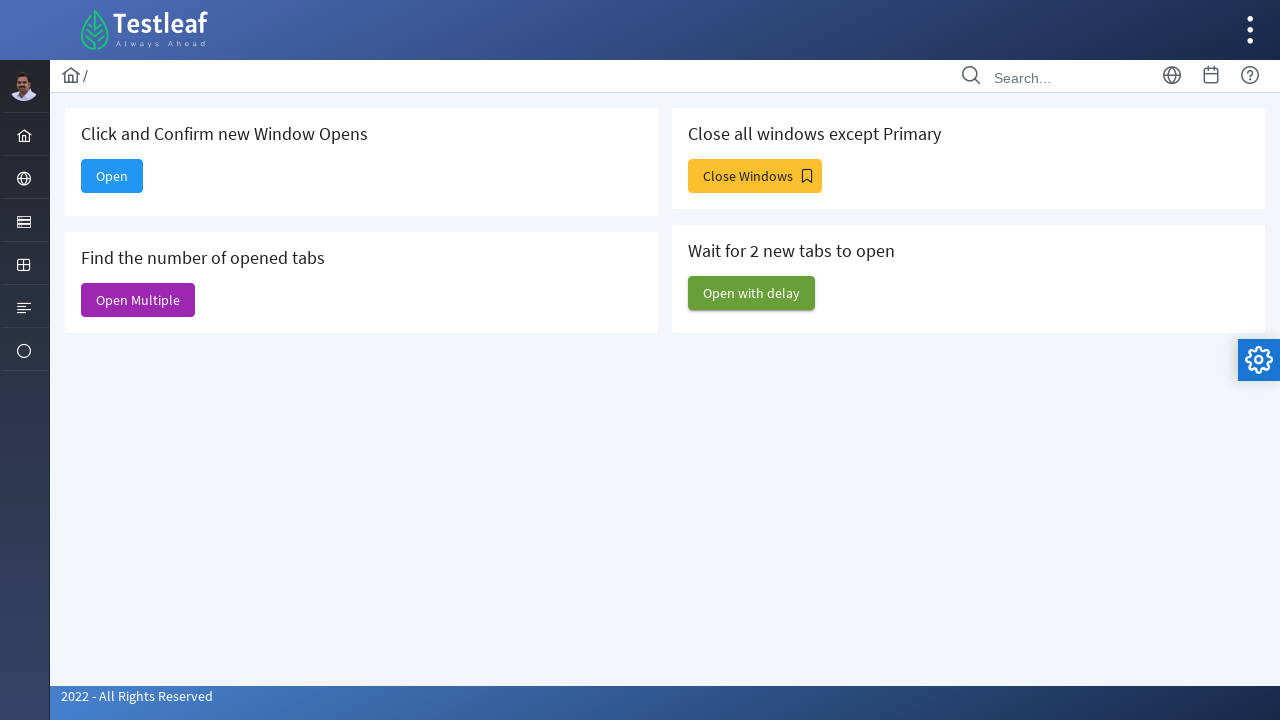

Closed window 4
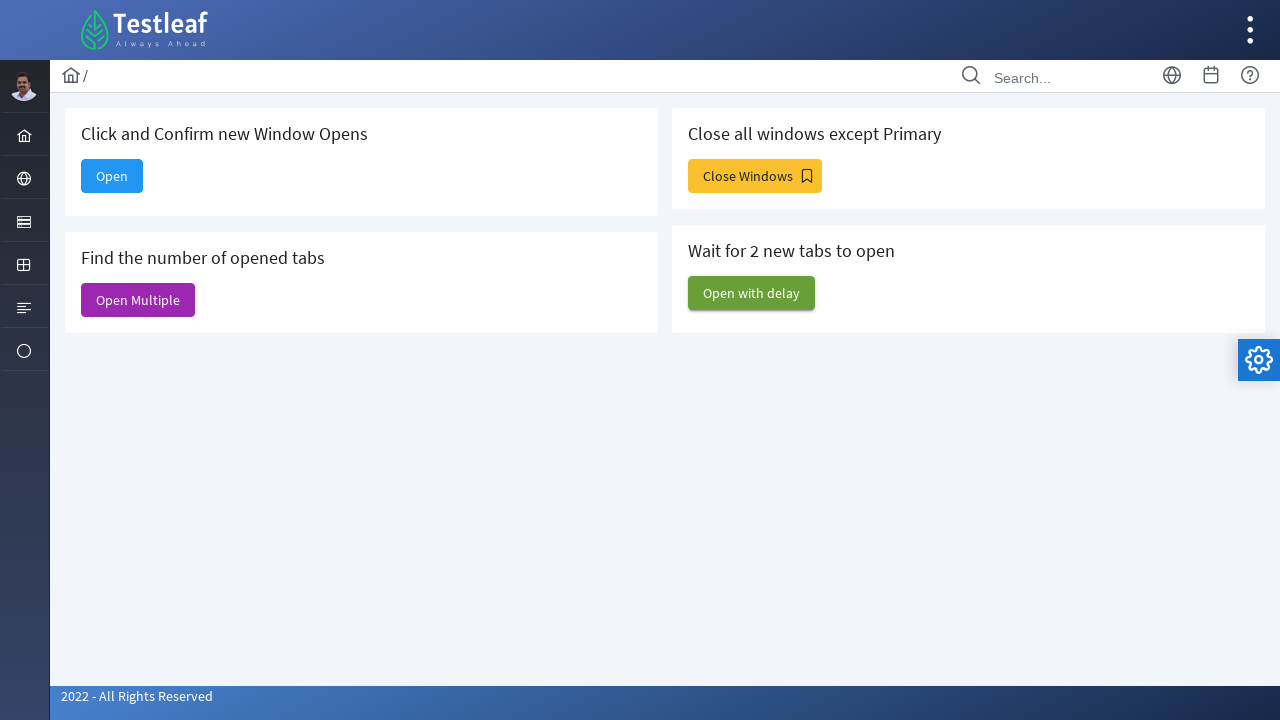

Closed window 3
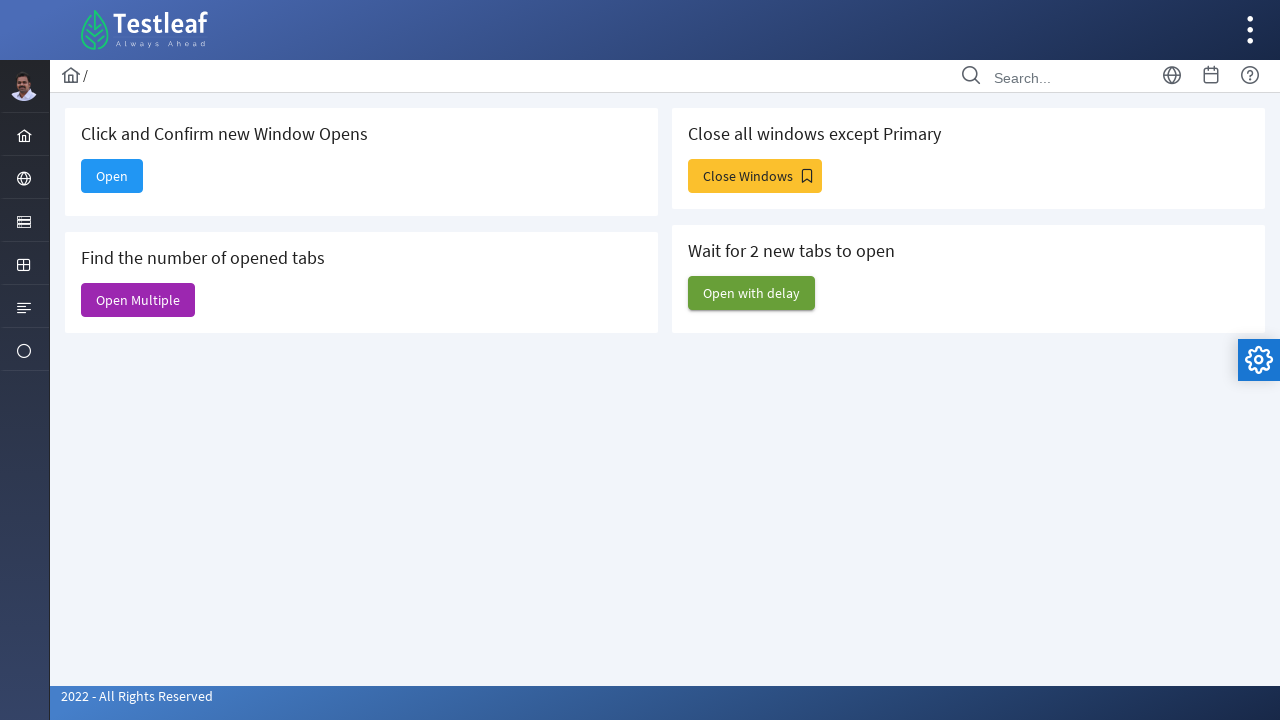

Closed window 2
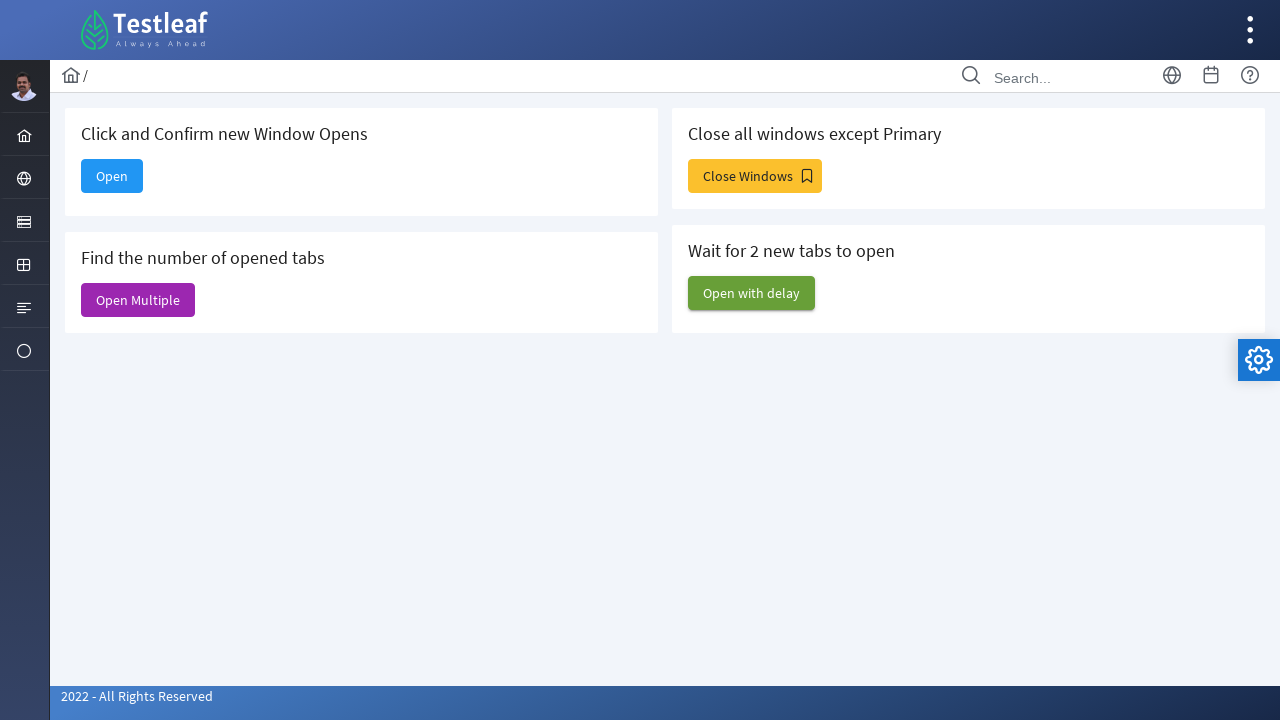

Closed window 1
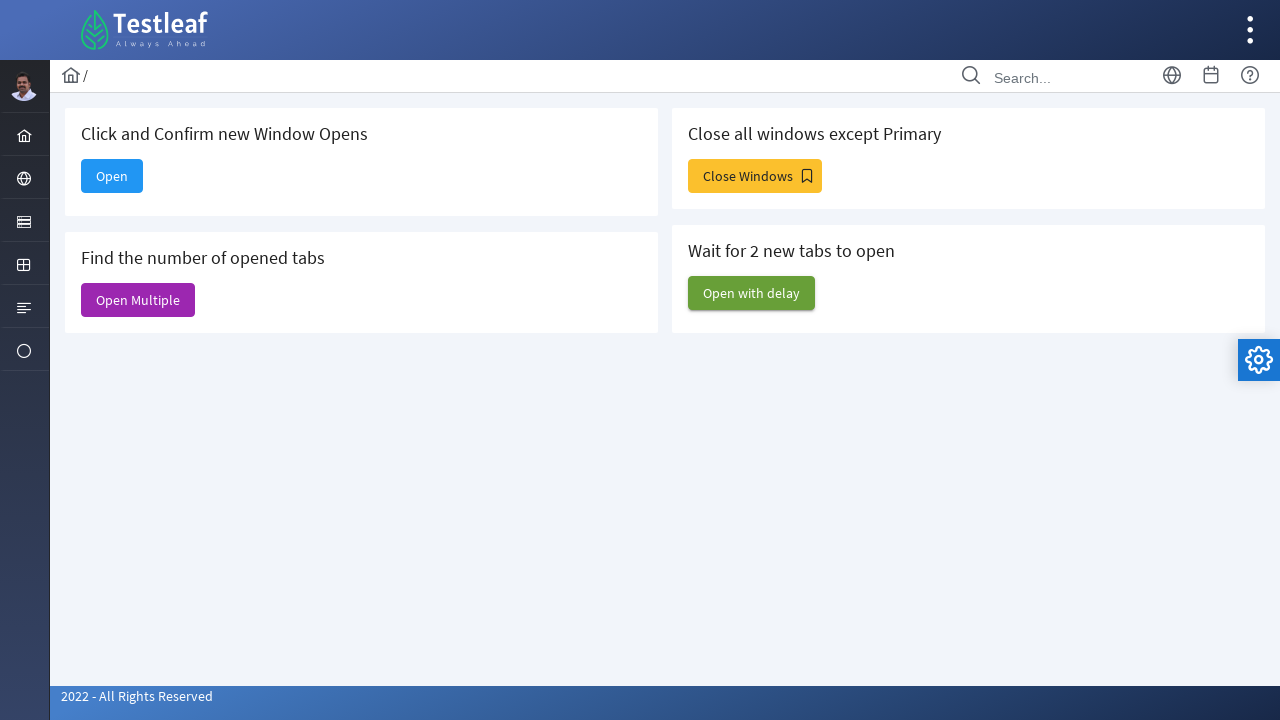

Clicked 'Open with delay' button to test delayed window opening at (752, 293) on xpath=//span[text()='Open with delay']
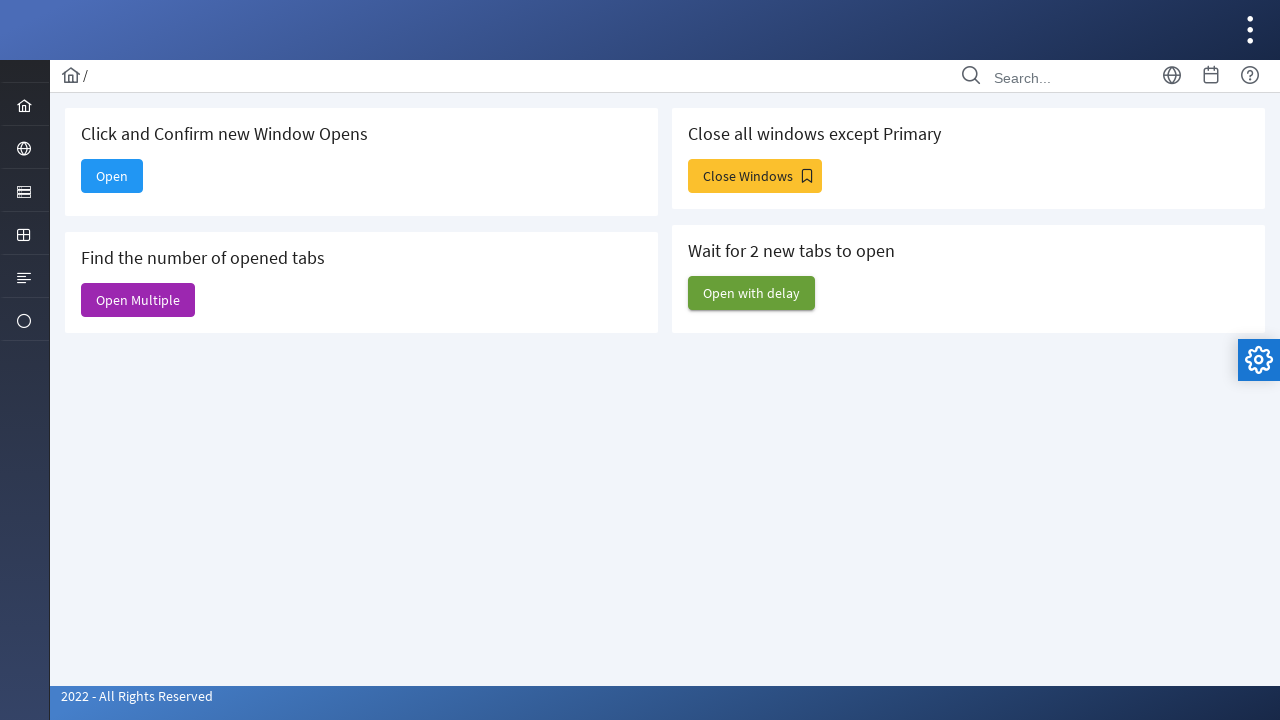

Waited 2 seconds for windows to open
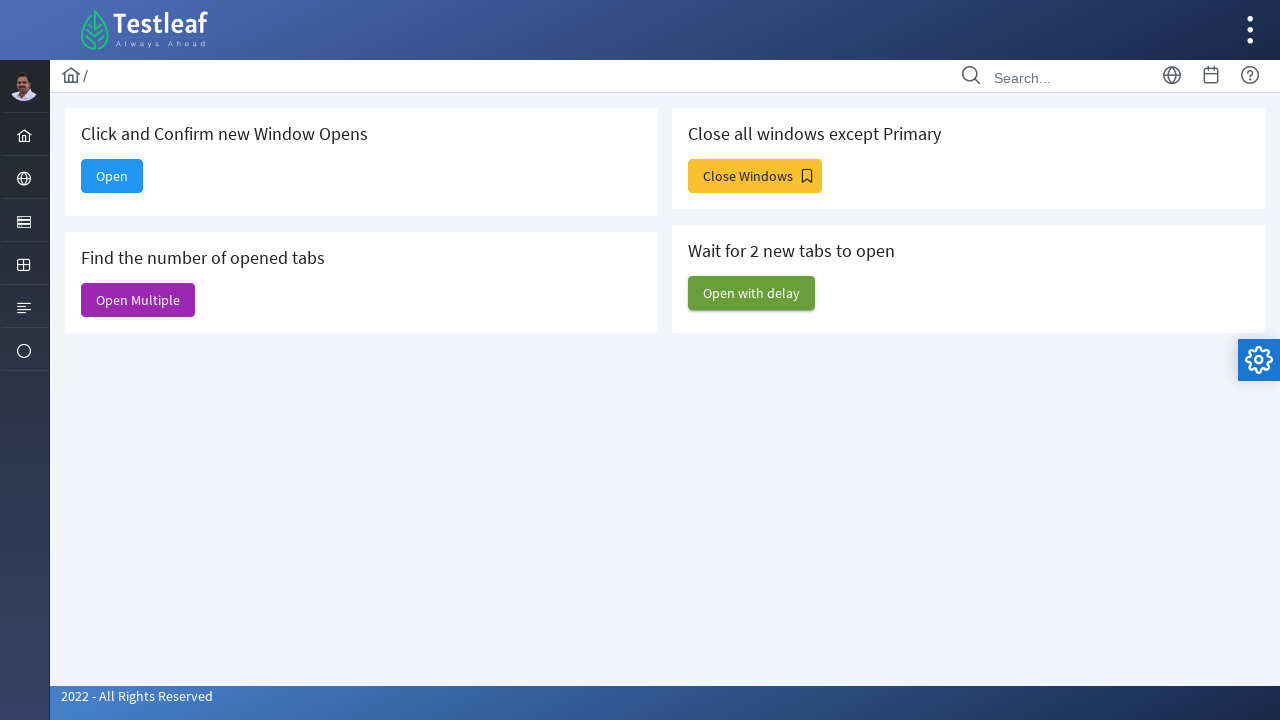

Retrieved all open pages from context
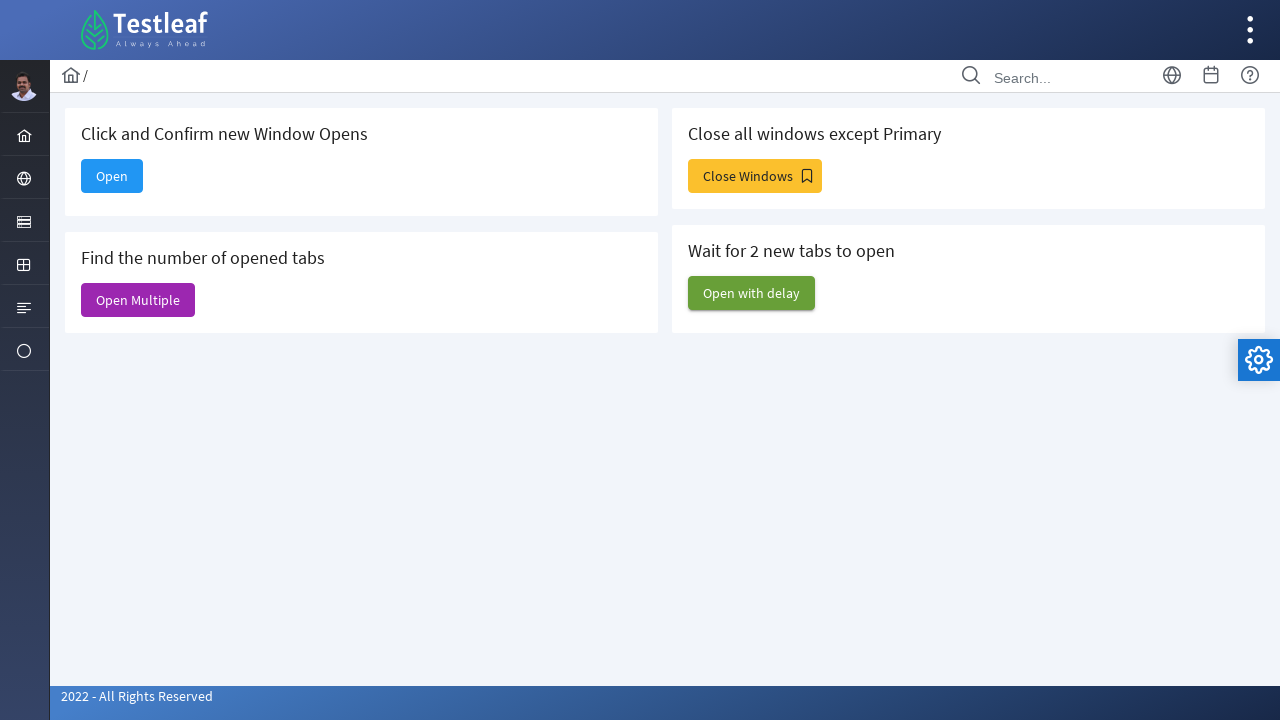

Closed an opened window
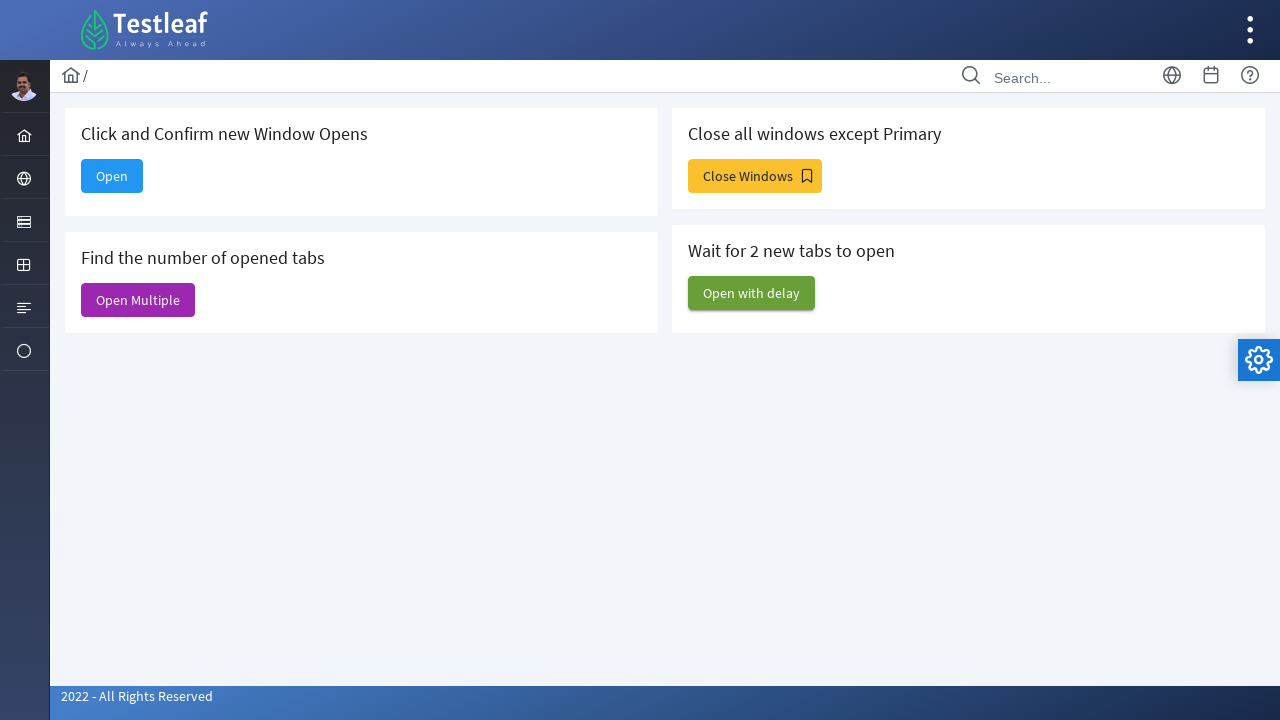

Closed an opened window
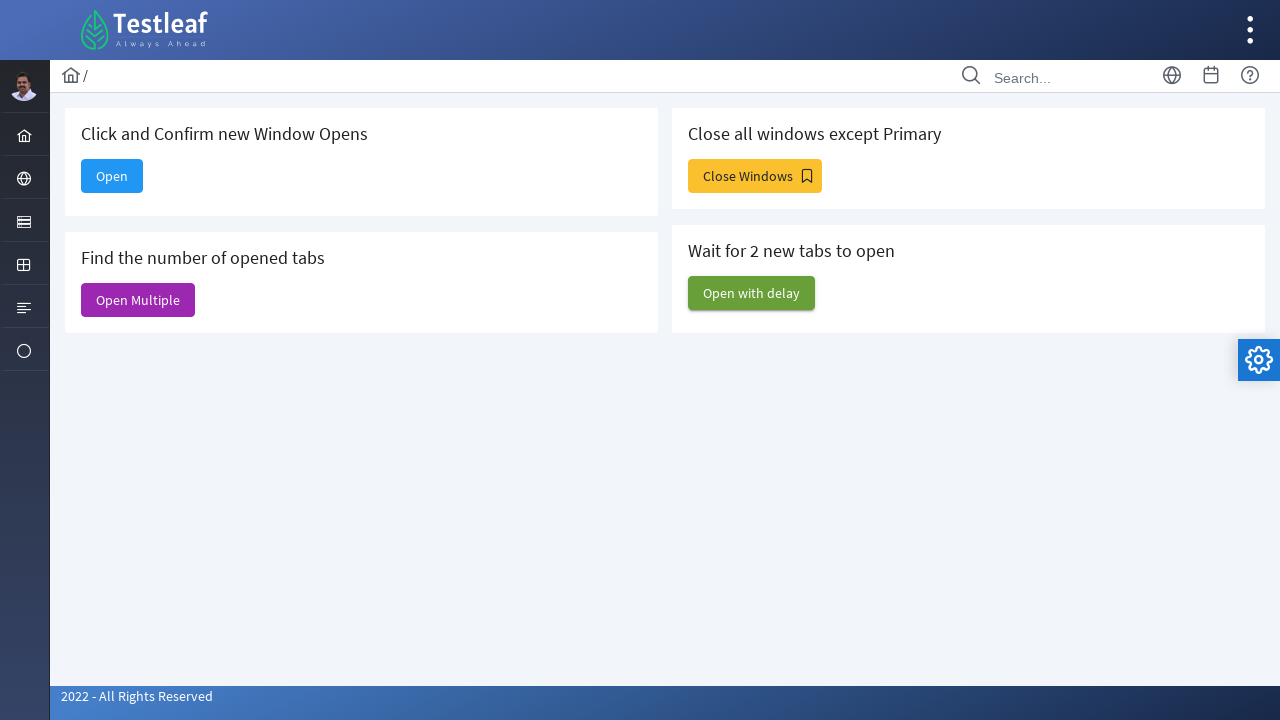

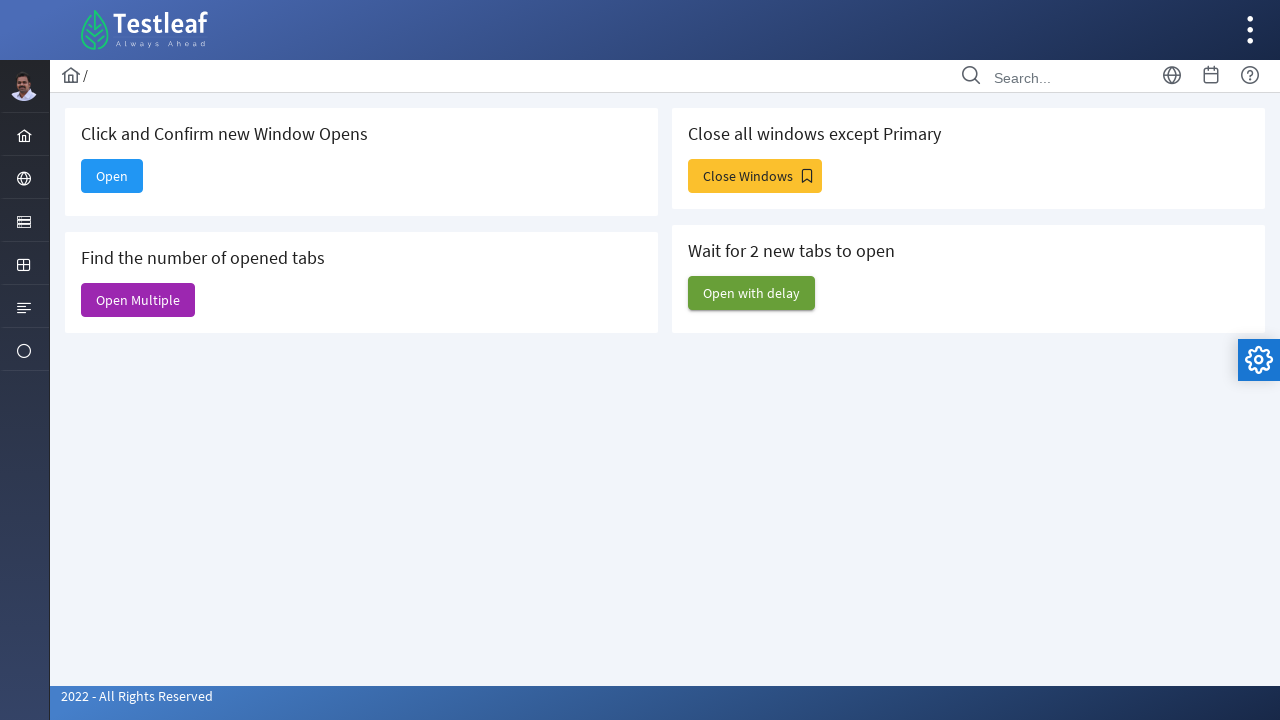